Tests the checkout flow on an e-commerce website by adding an item to cart, filling out shipping information, and completing the purchase.

Starting URL: https://danube-web.shop/

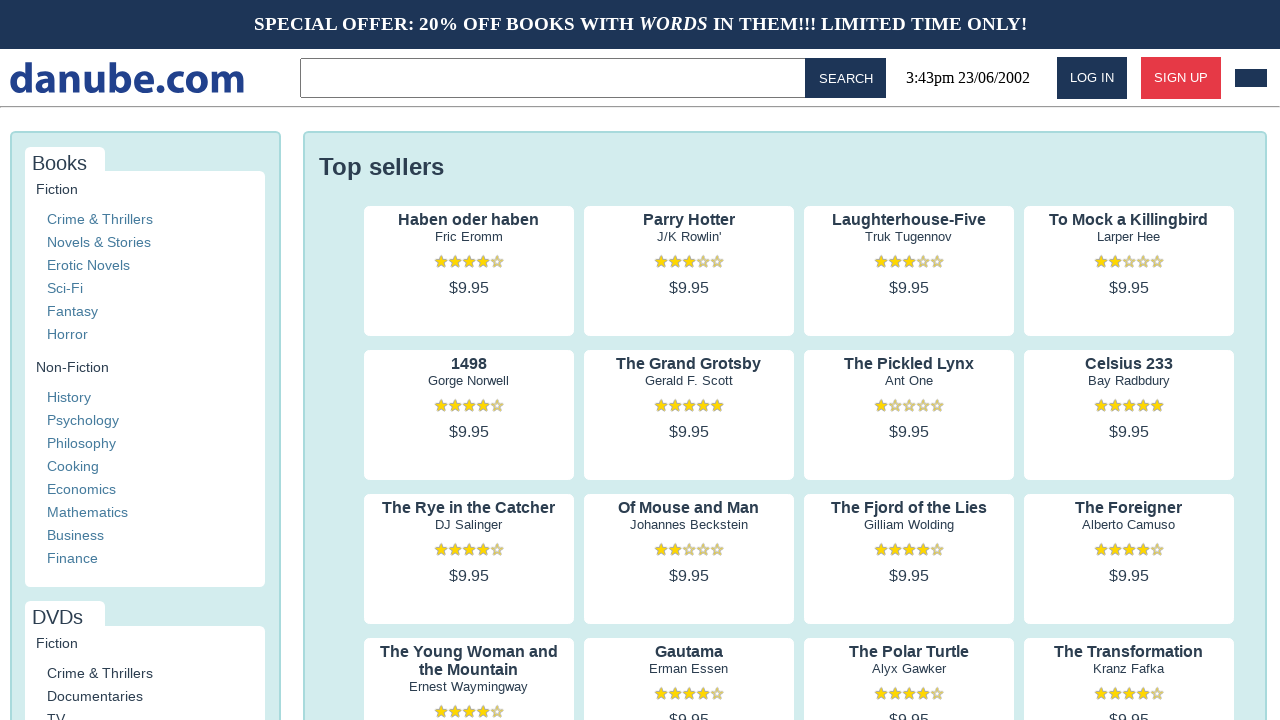

Clicked on product 'Haben oder haben' at (469, 220) on text=Haben oder haben
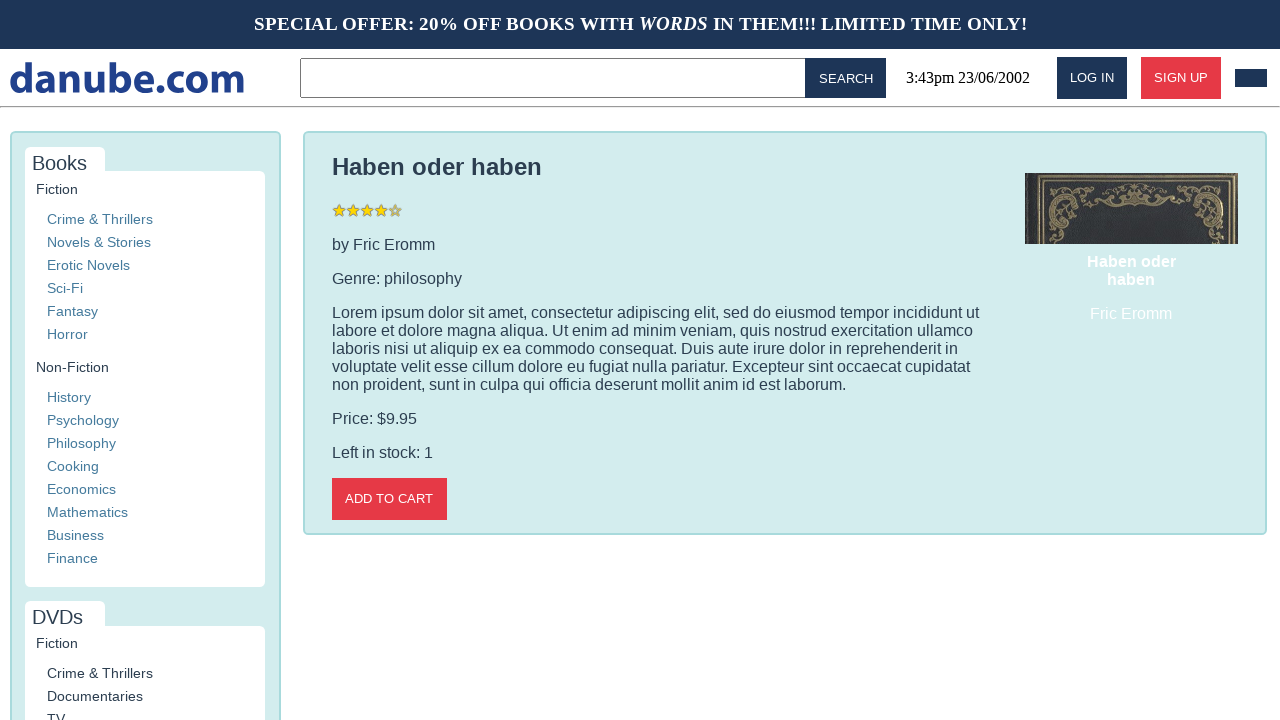

Clicked 'Add to cart' button at (389, 499) on role=button[name='Add to cart']
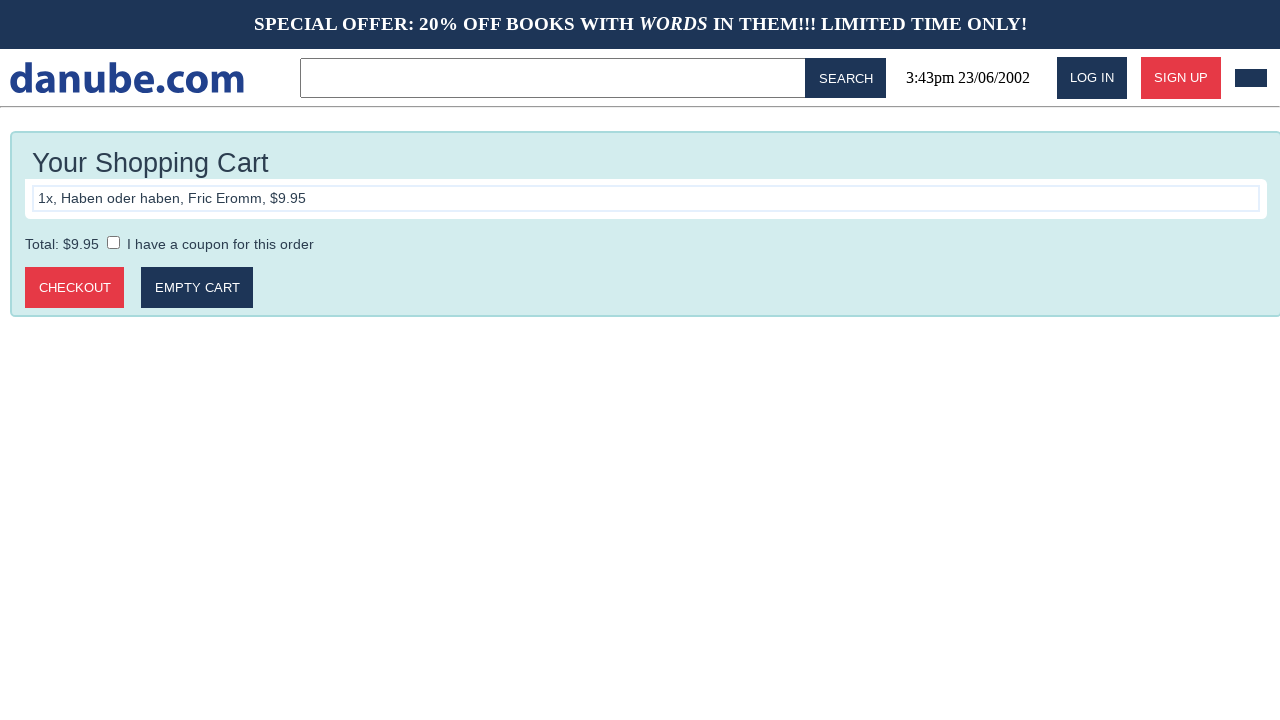

Clicked 'Checkout' button at (75, 288) on role=button[name='Checkout']
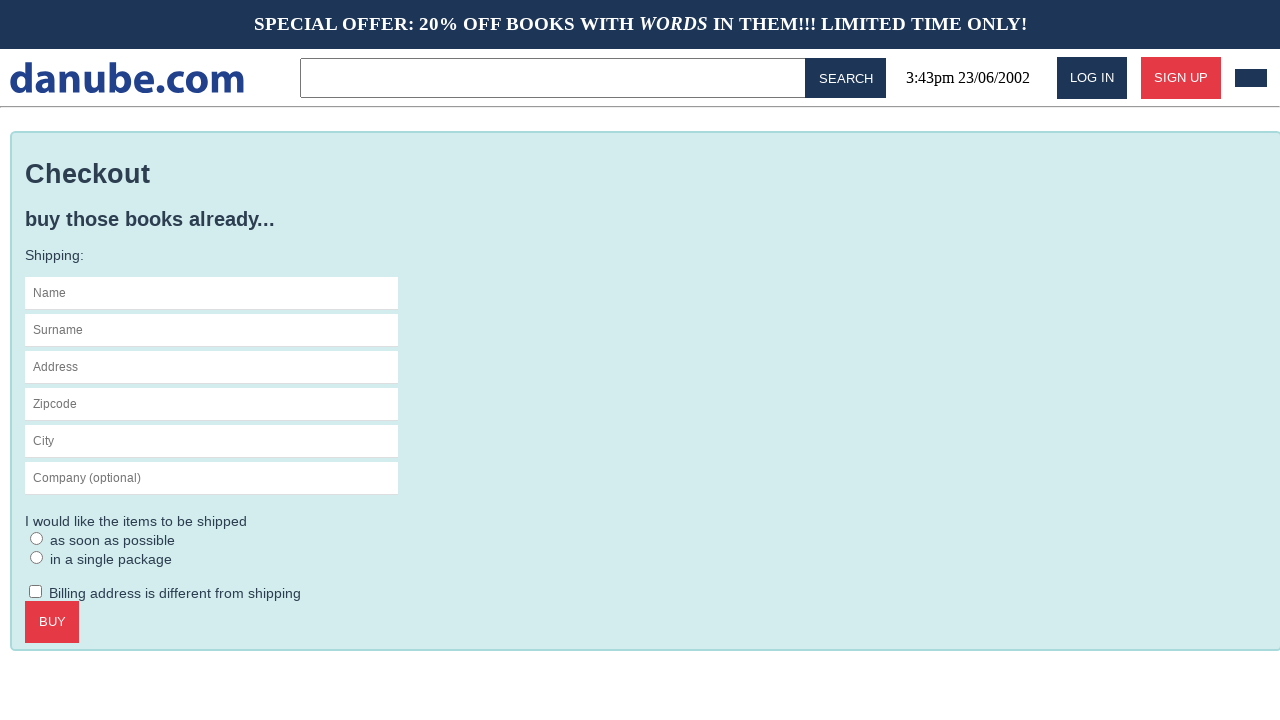

Filled name field with 'Max' on #s-name
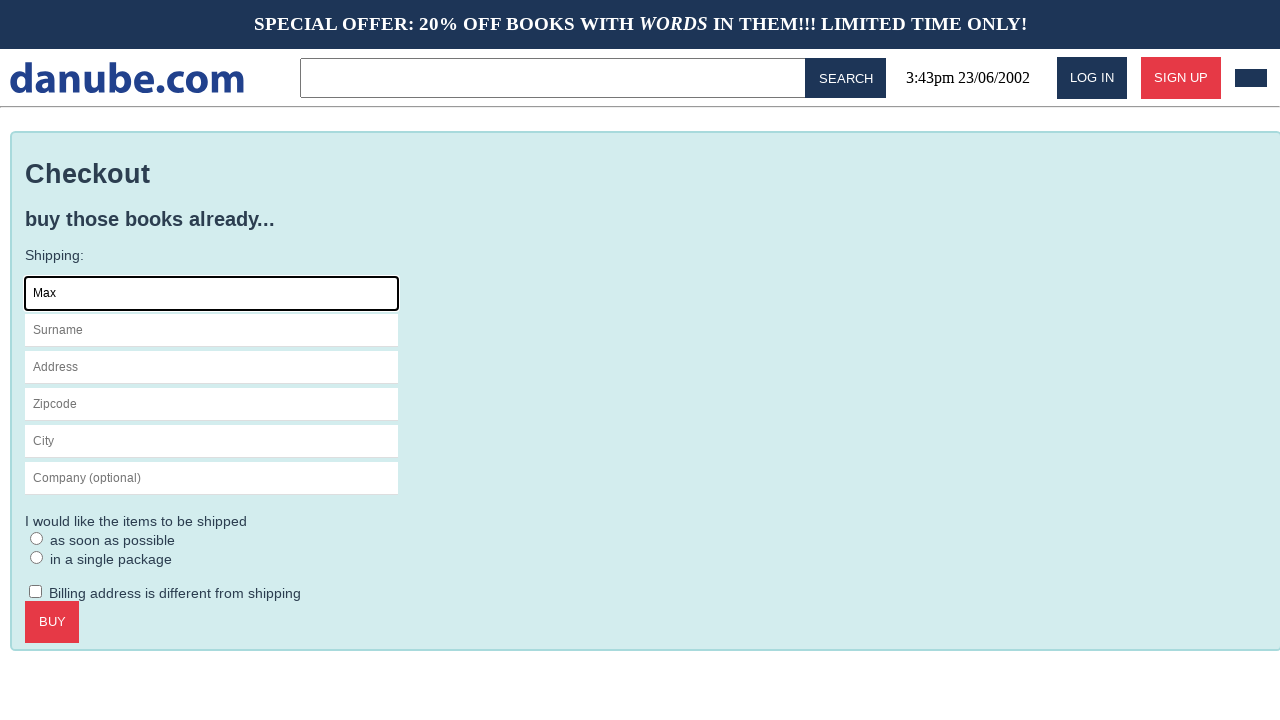

Filled surname field with 'Mustermann' on input[placeholder='Surname']
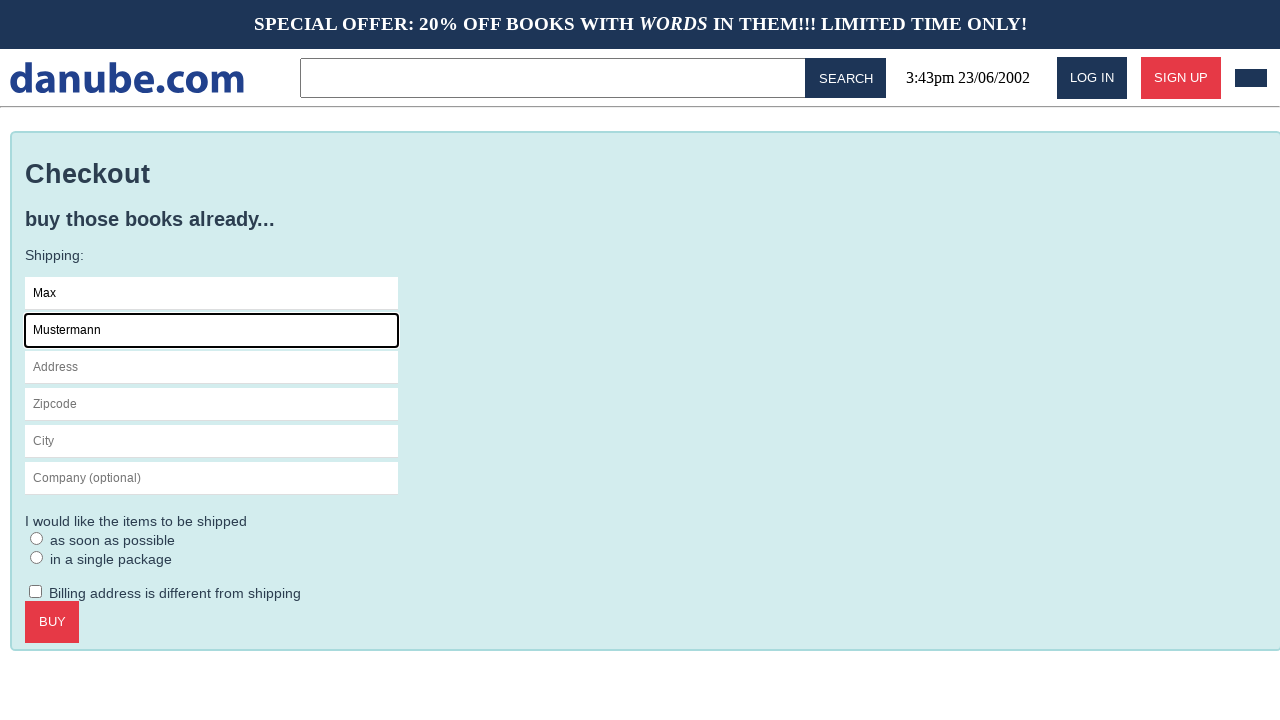

Filled address field with 'Charlottenstr. 57' on input[placeholder='Address']
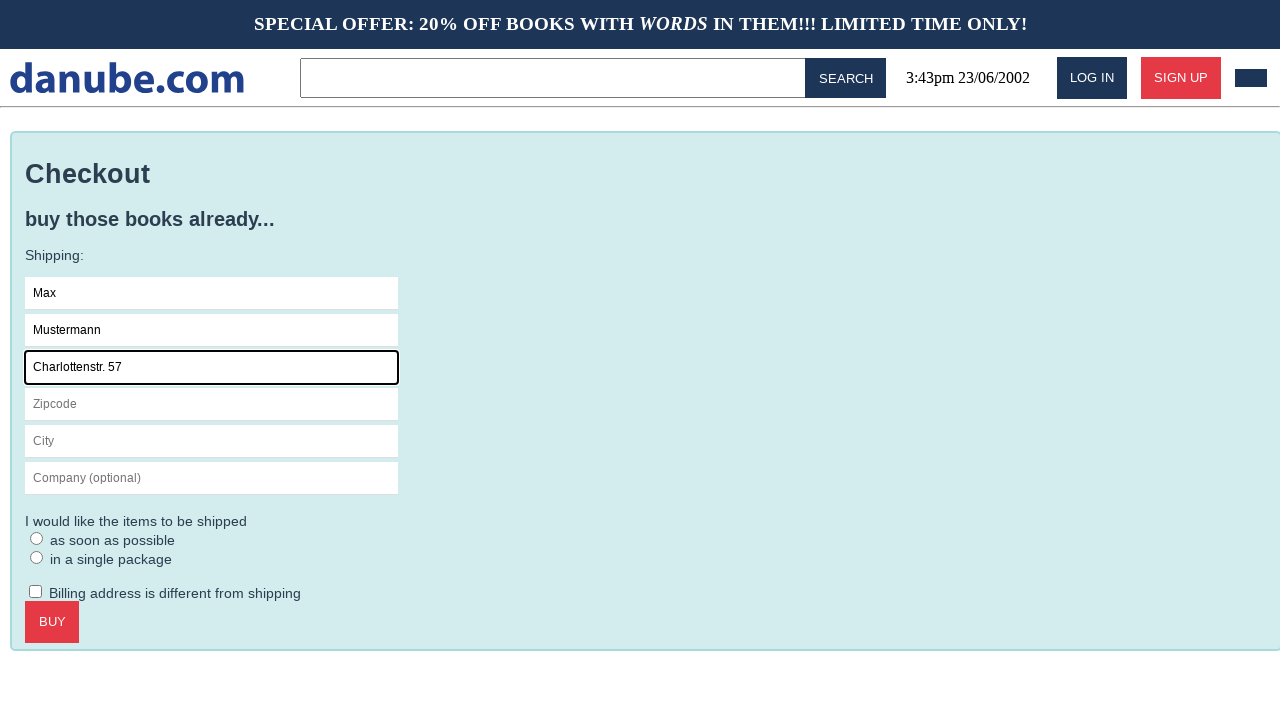

Filled zipcode field with '10117' on input[placeholder='Zipcode']
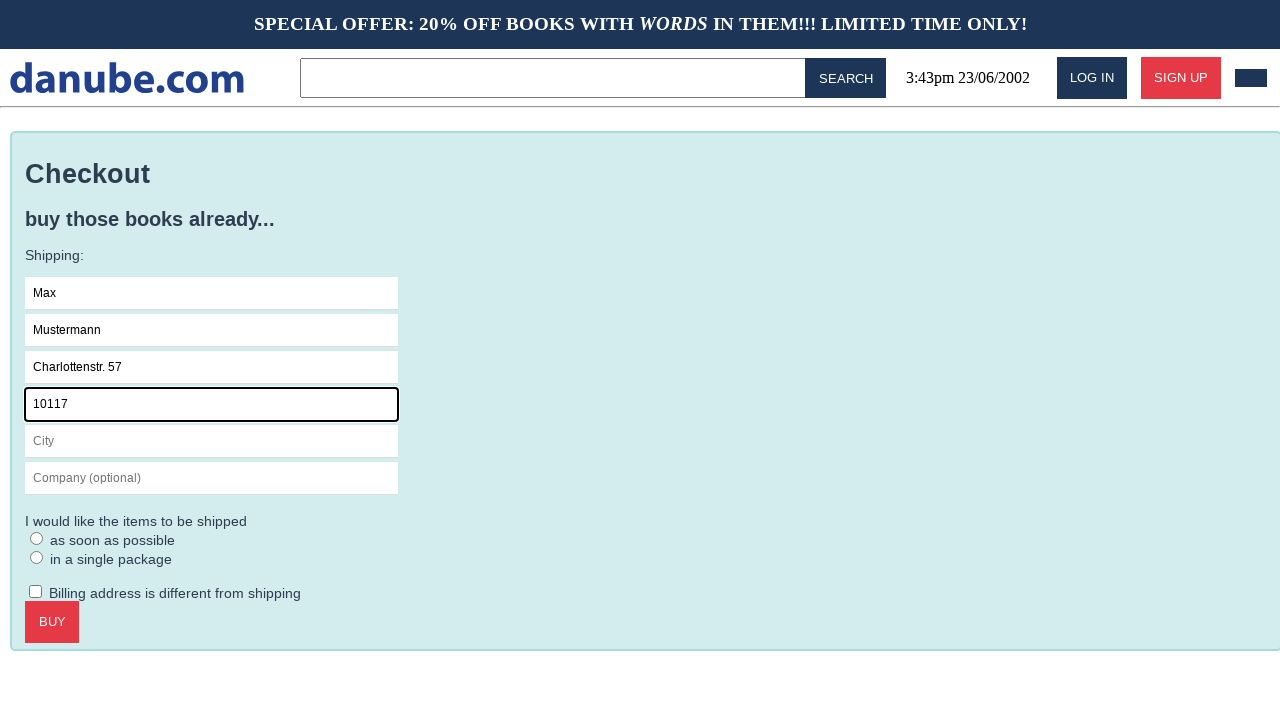

Filled city field with 'Berlin' on input[placeholder='City']
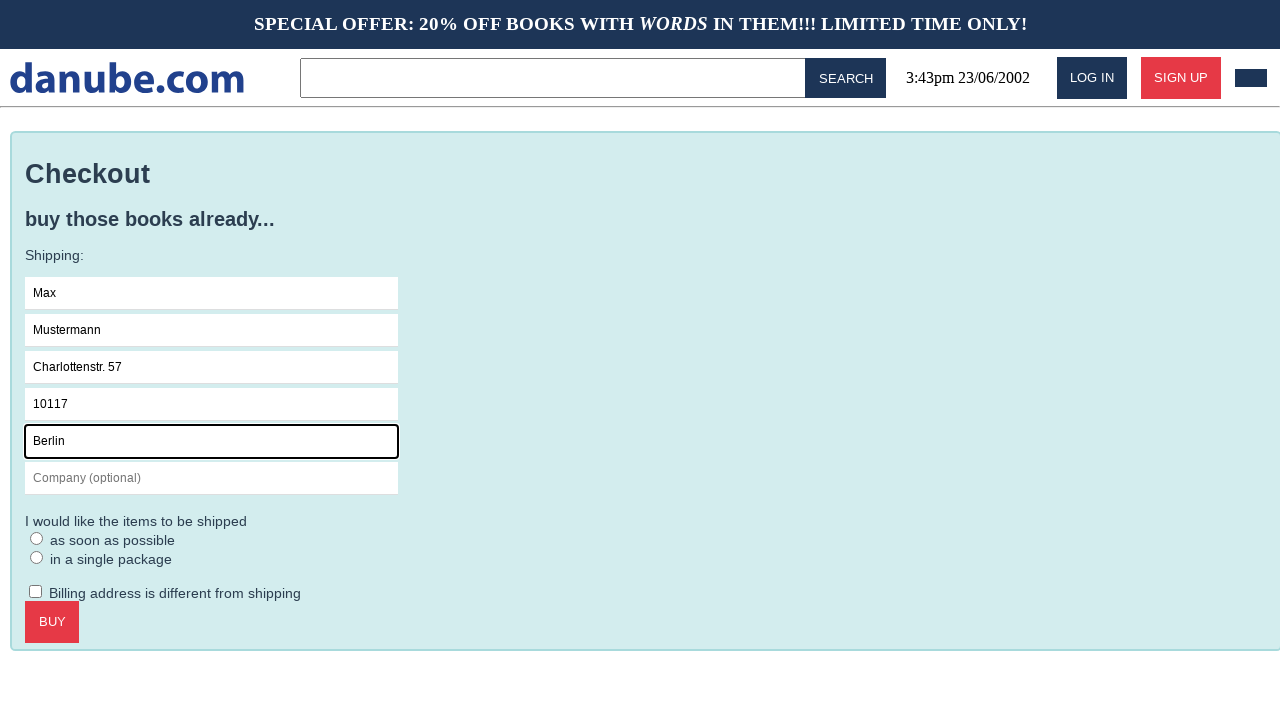

Filled company field with 'Firma GmbH' on input[placeholder='Company (optional)']
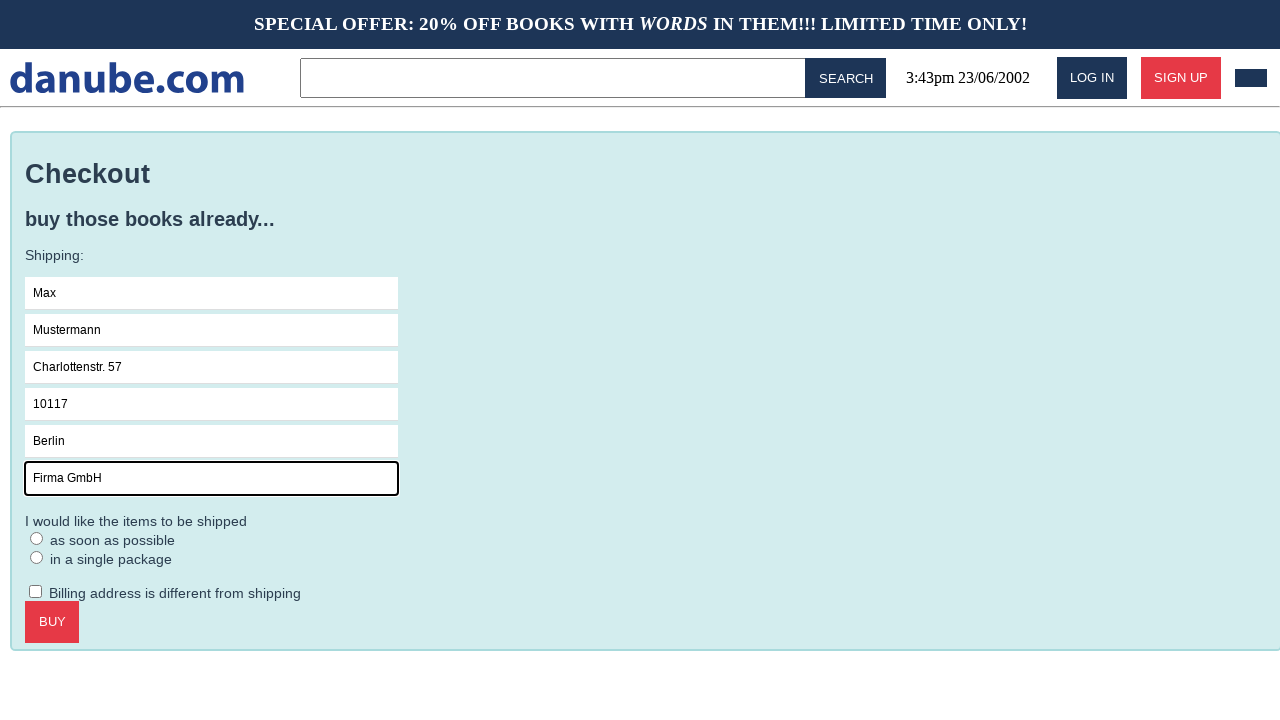

Selected delivery option 'as soon as possible' at (113, 540) on text=as soon as possible
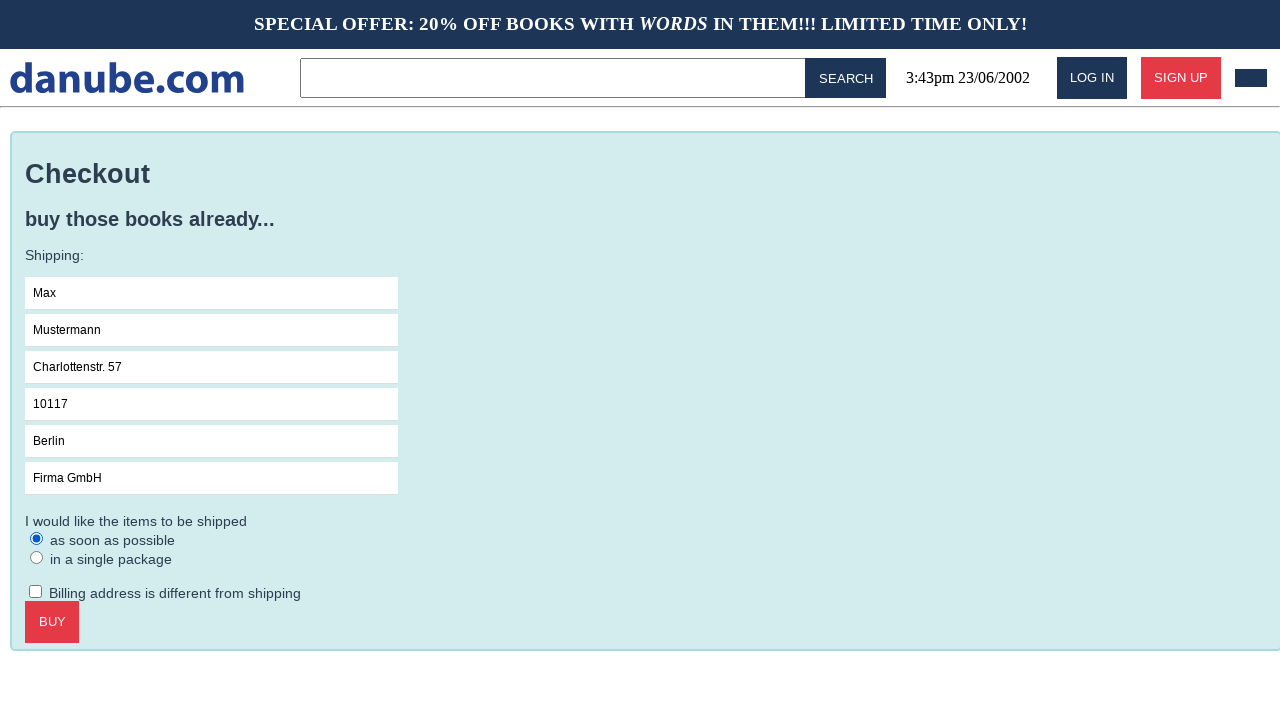

Clicked 'Buy' button to complete purchase at (52, 622) on role=button[name='Buy']
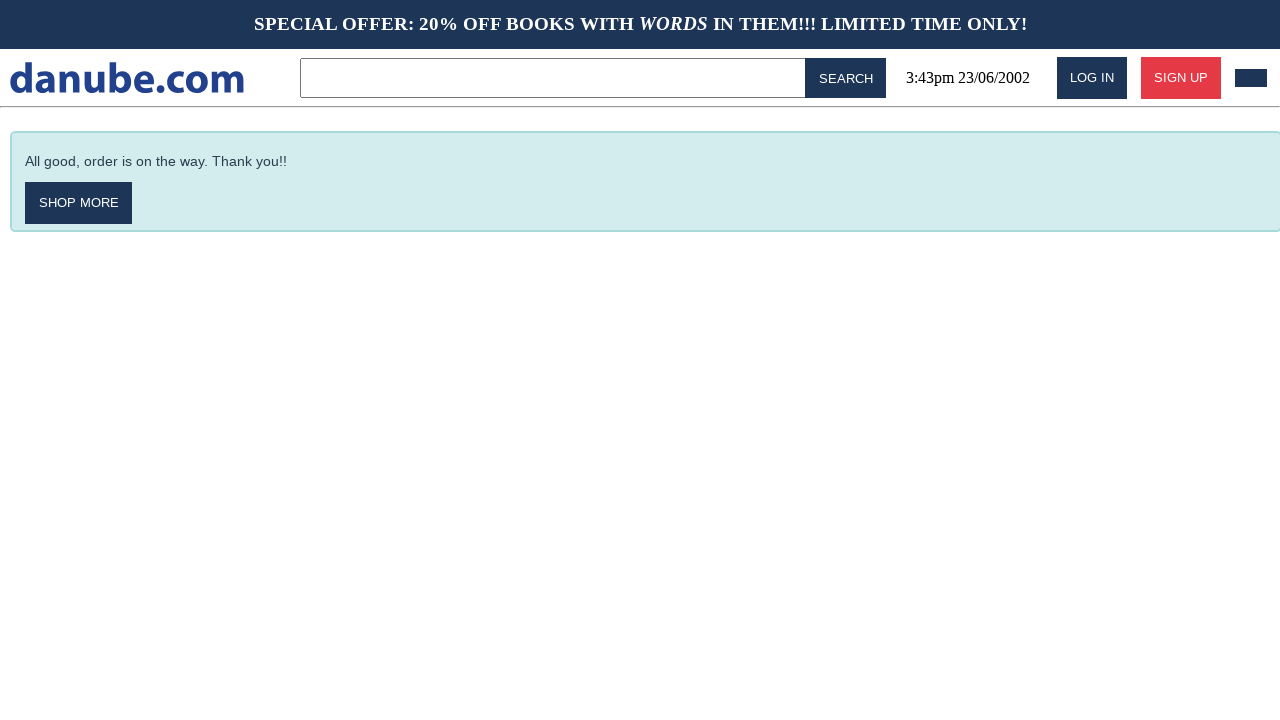

Order confirmation message appeared
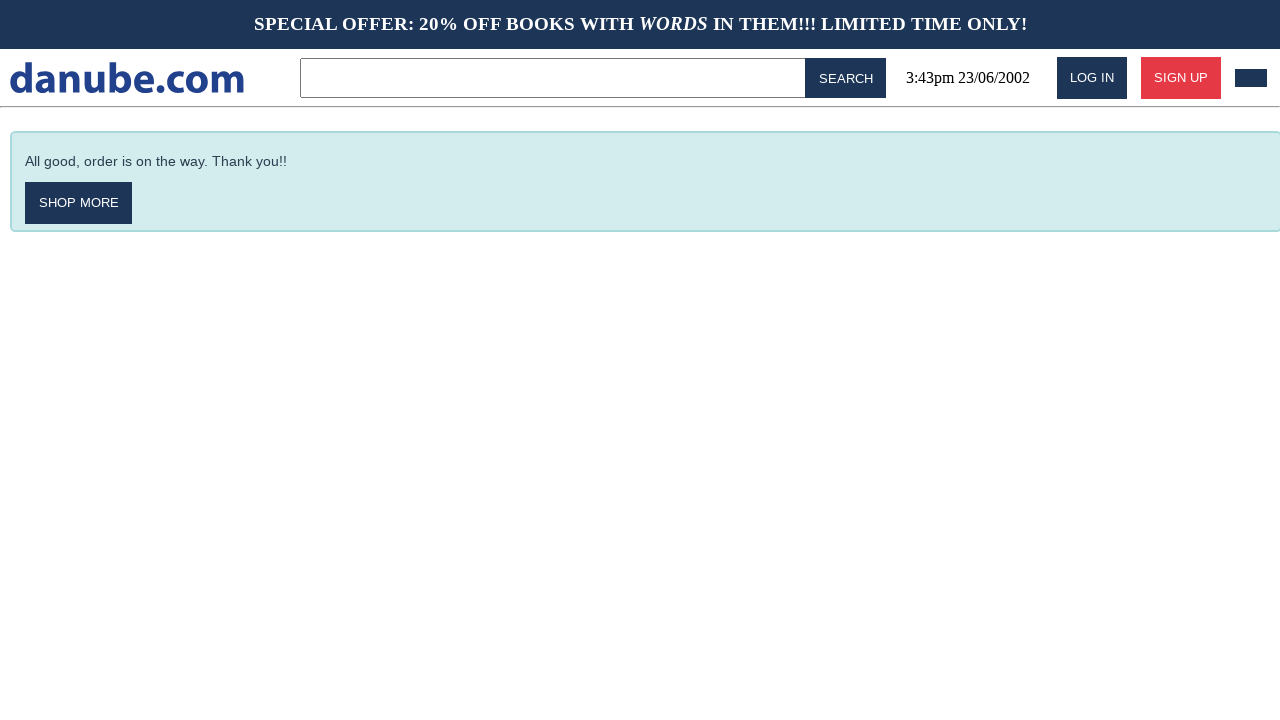

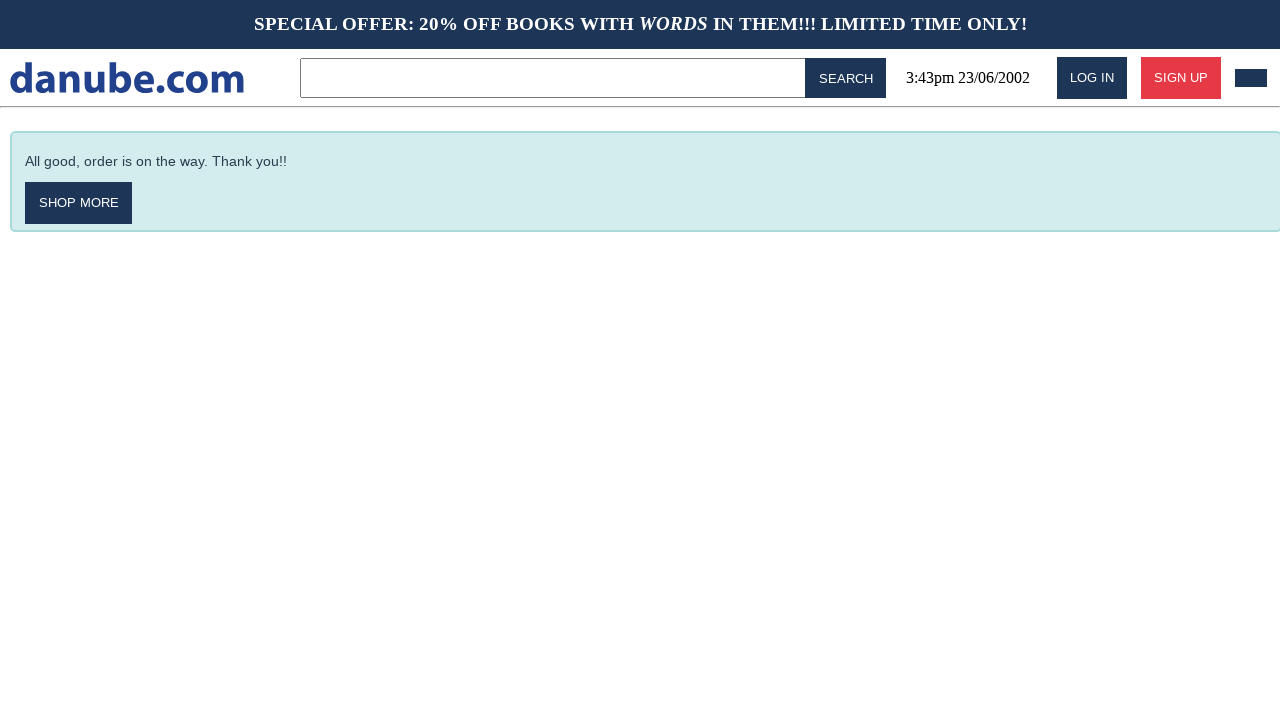